Tests incrementing a numeric input value by typing "3" and then pressing arrow up 4 times to reach "7".

Starting URL: https://the-internet.herokuapp.com/inputs

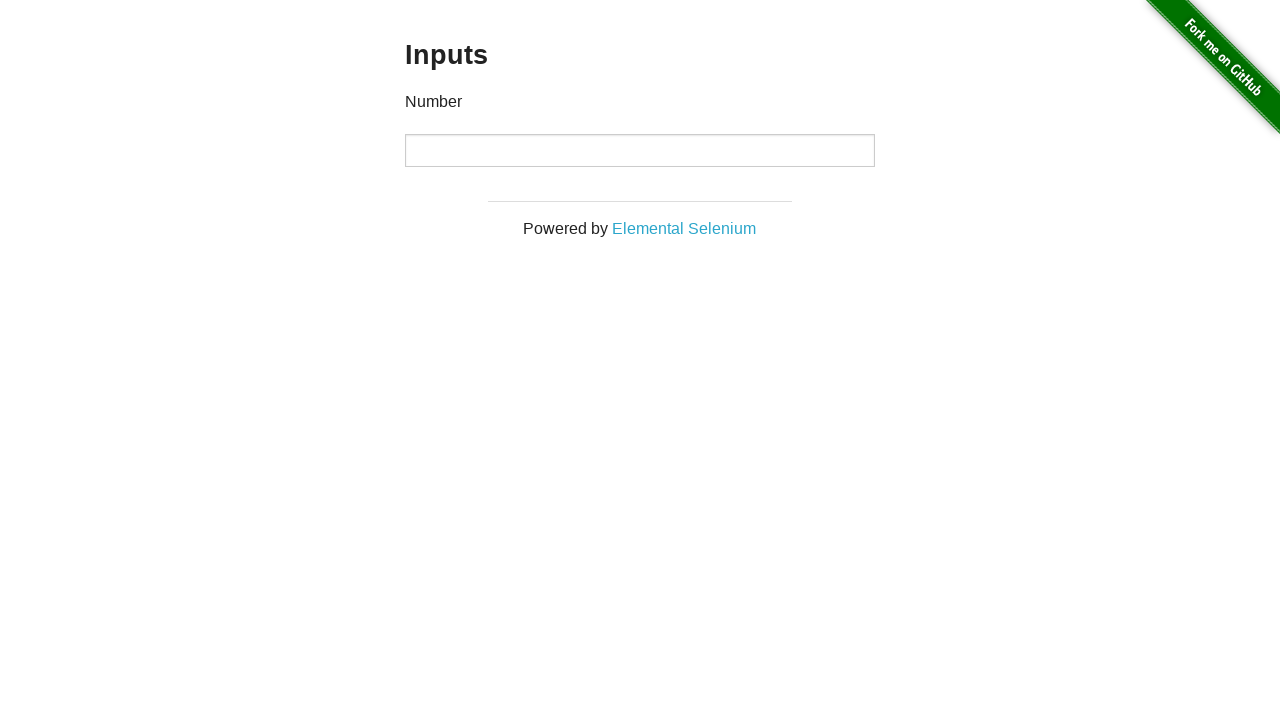

Filled numeric input with starting value '3' on input[type='number']
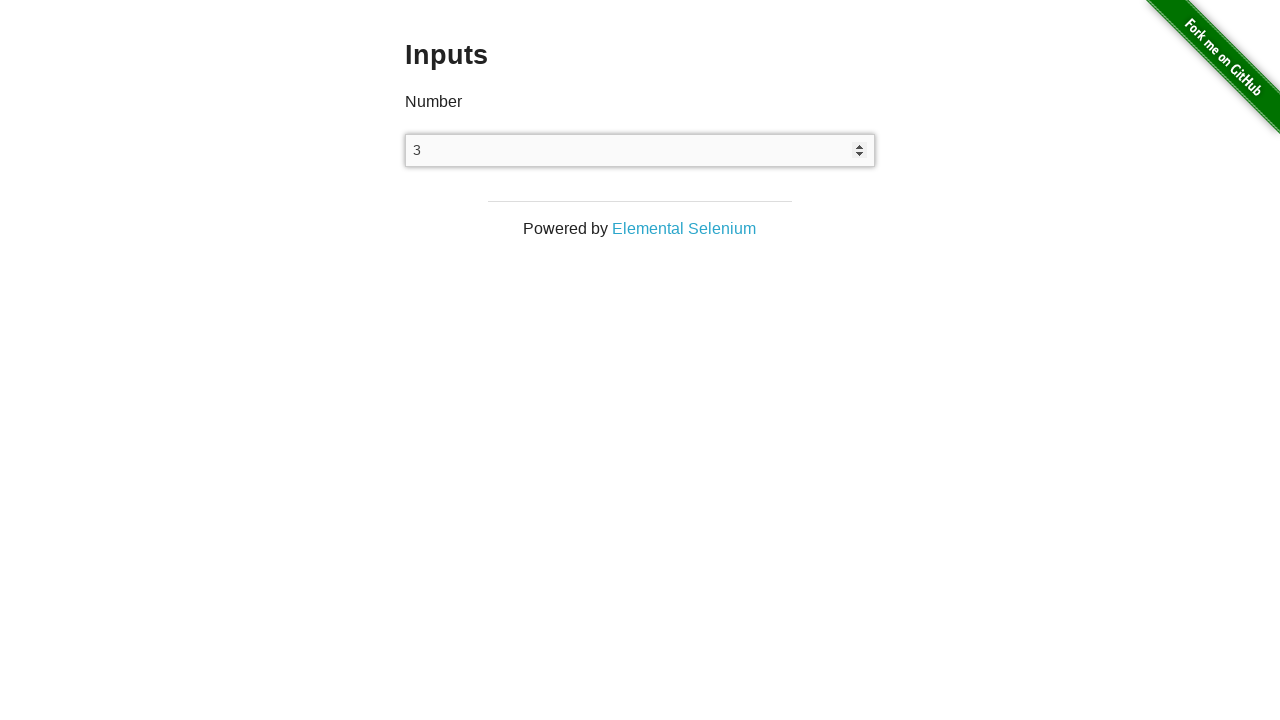

Pressed ArrowUp to increment numeric value on input[type='number']
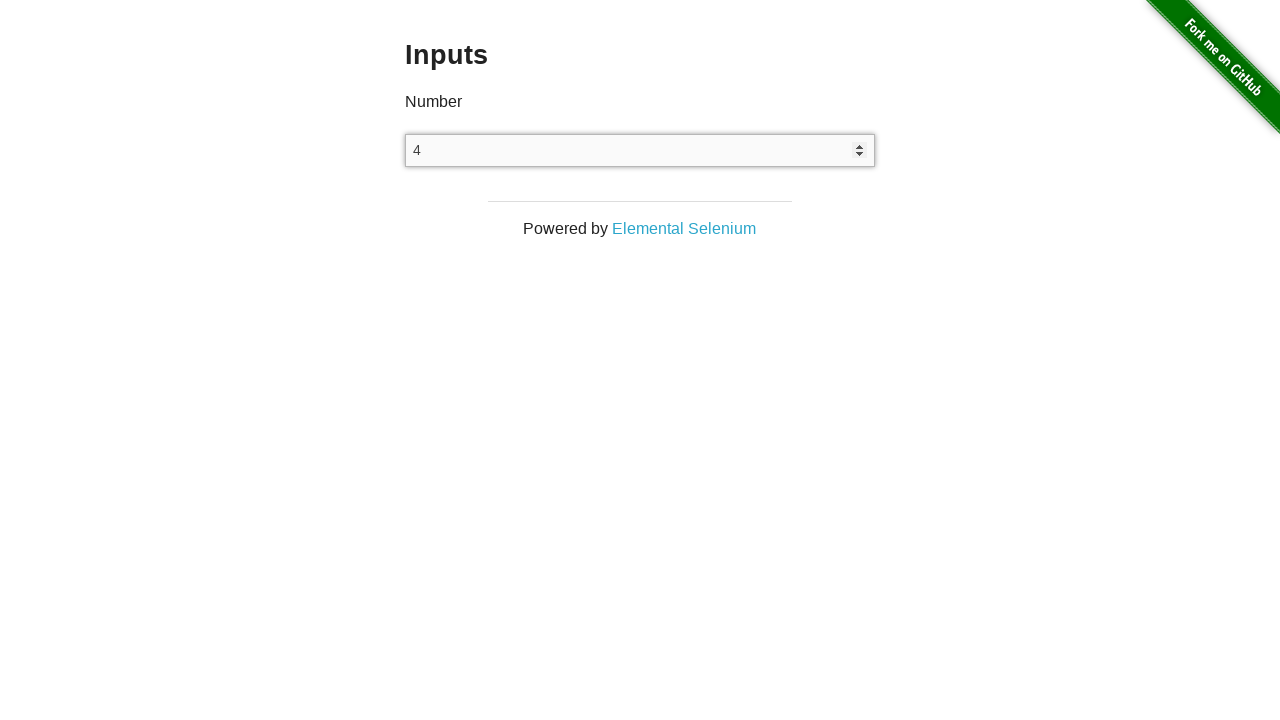

Pressed ArrowUp to increment numeric value on input[type='number']
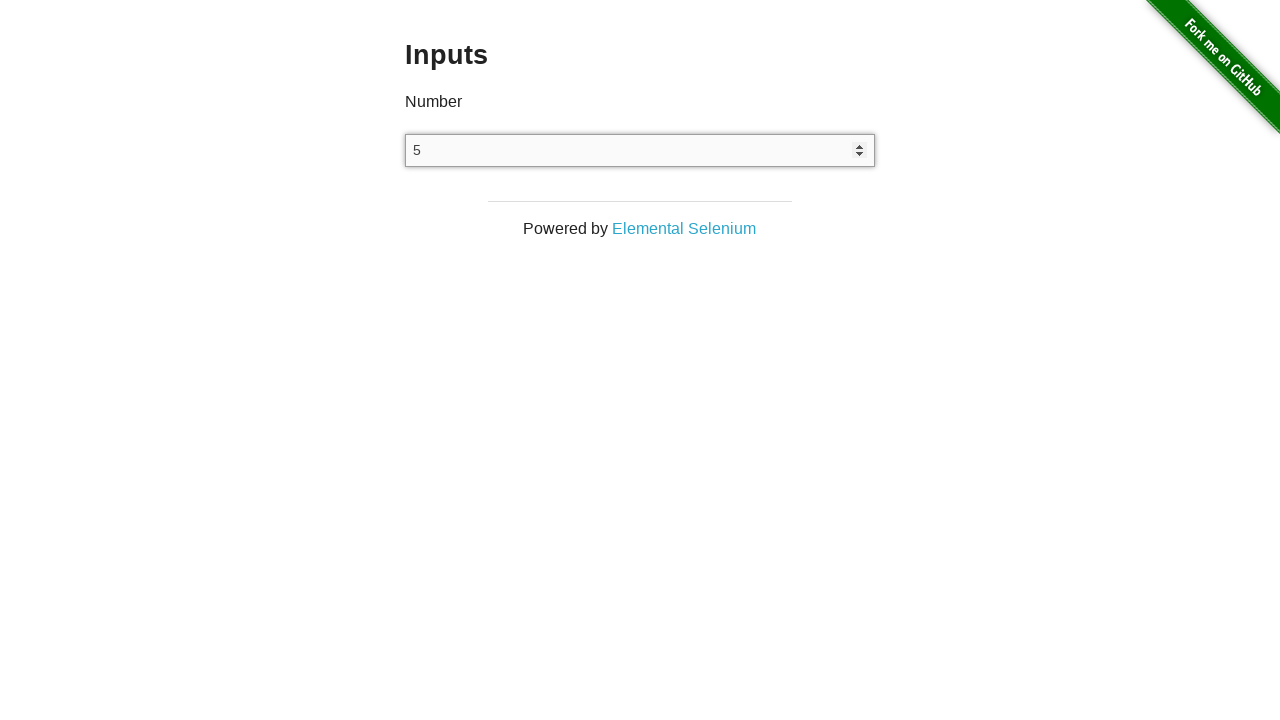

Pressed ArrowUp to increment numeric value on input[type='number']
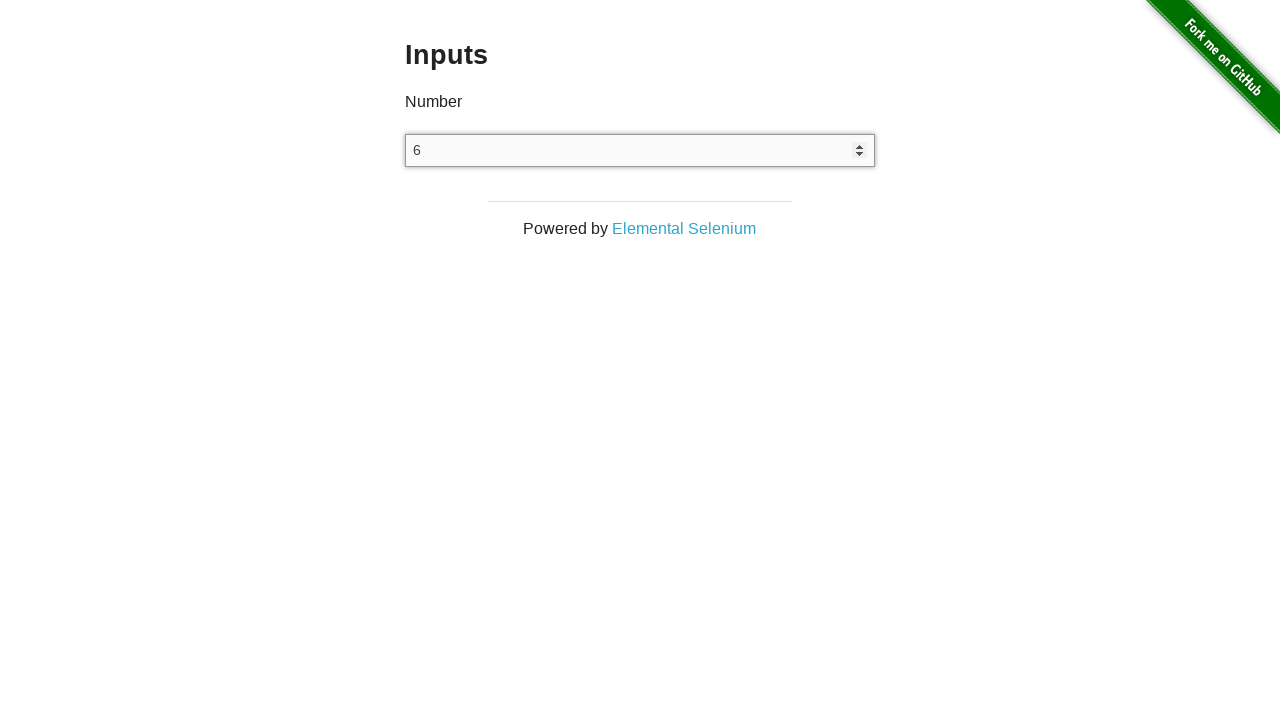

Pressed ArrowUp to increment numeric value on input[type='number']
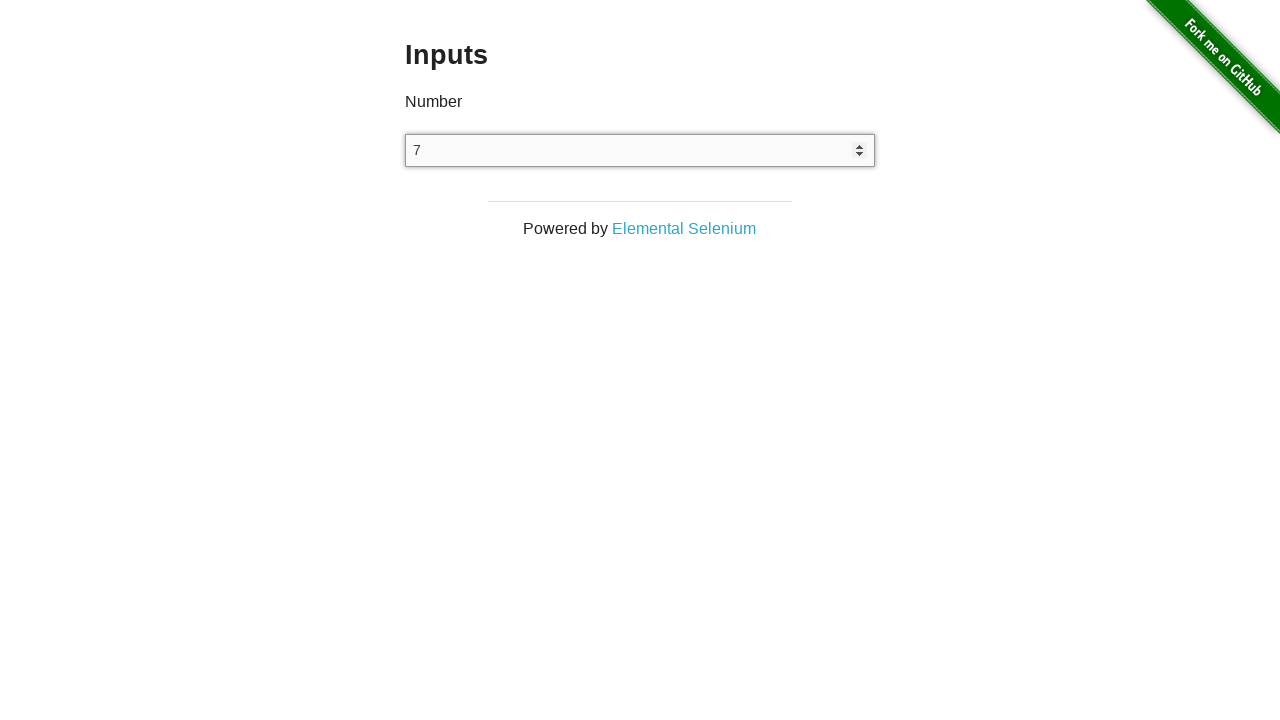

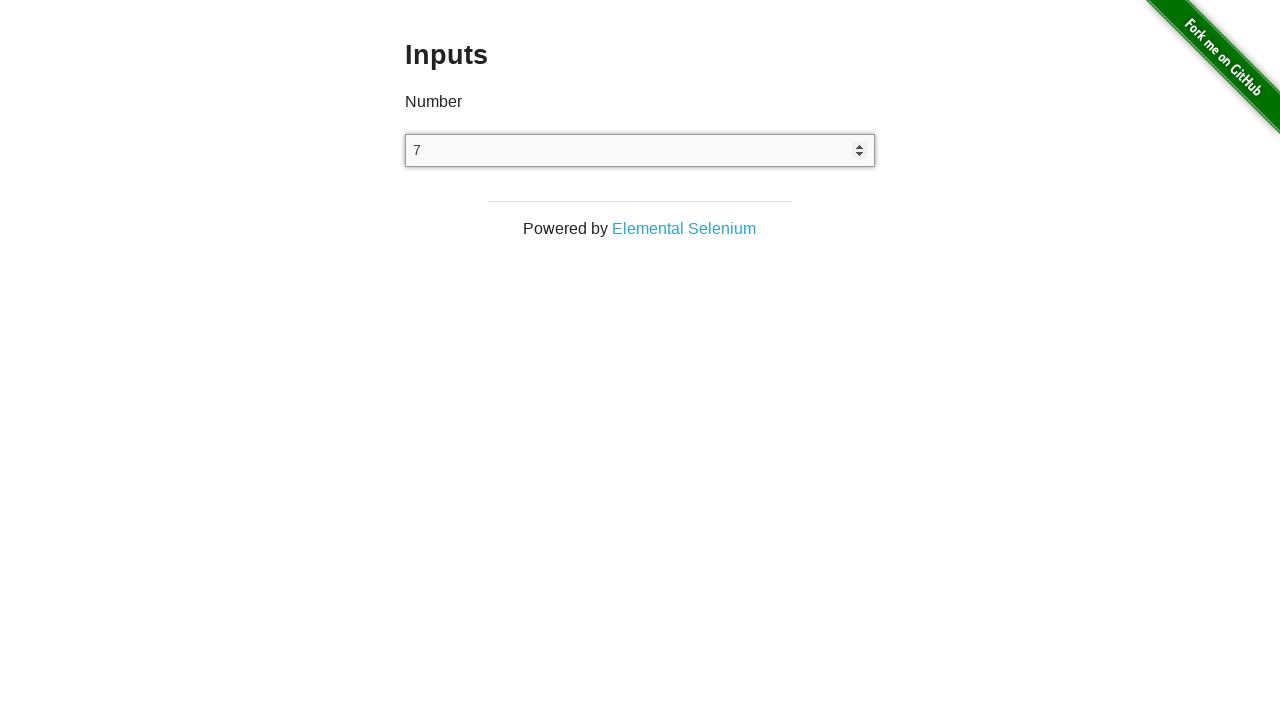